Tests the bus booking form by filling in the source and destination fields on the RedBus homepage

Starting URL: https://www.redbus.com/

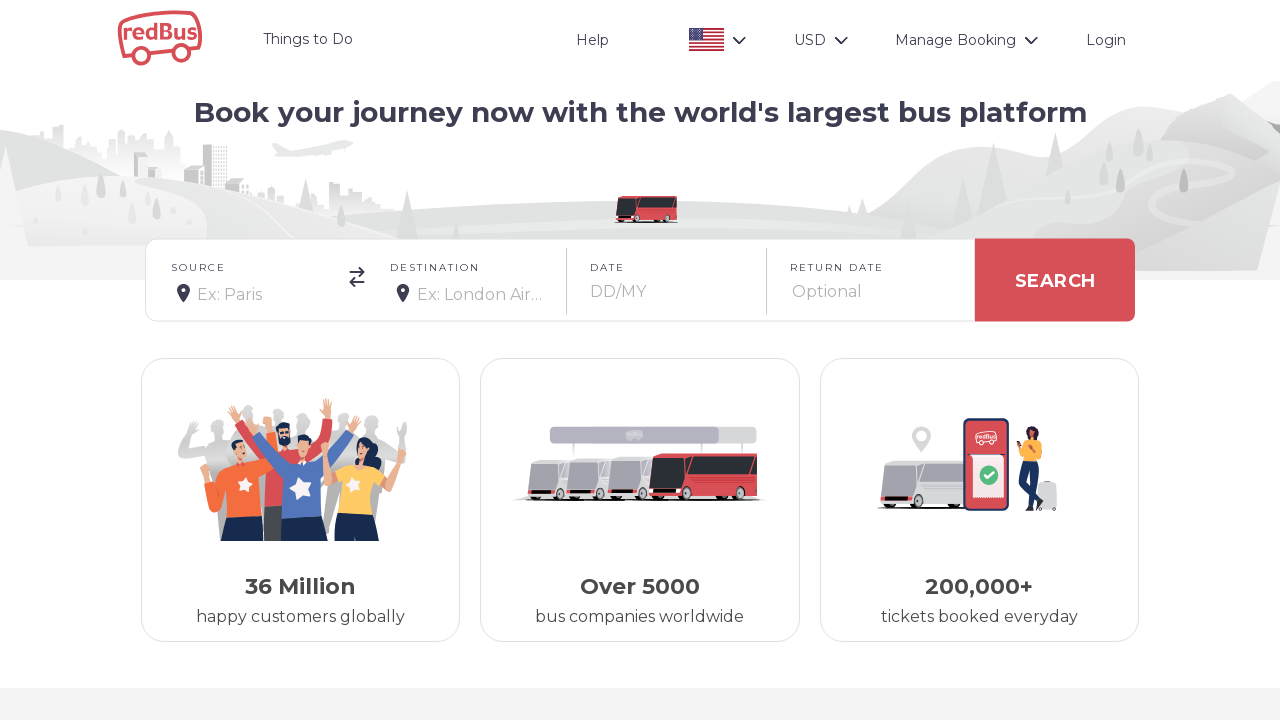

Filled source field with 'chennai' on #src
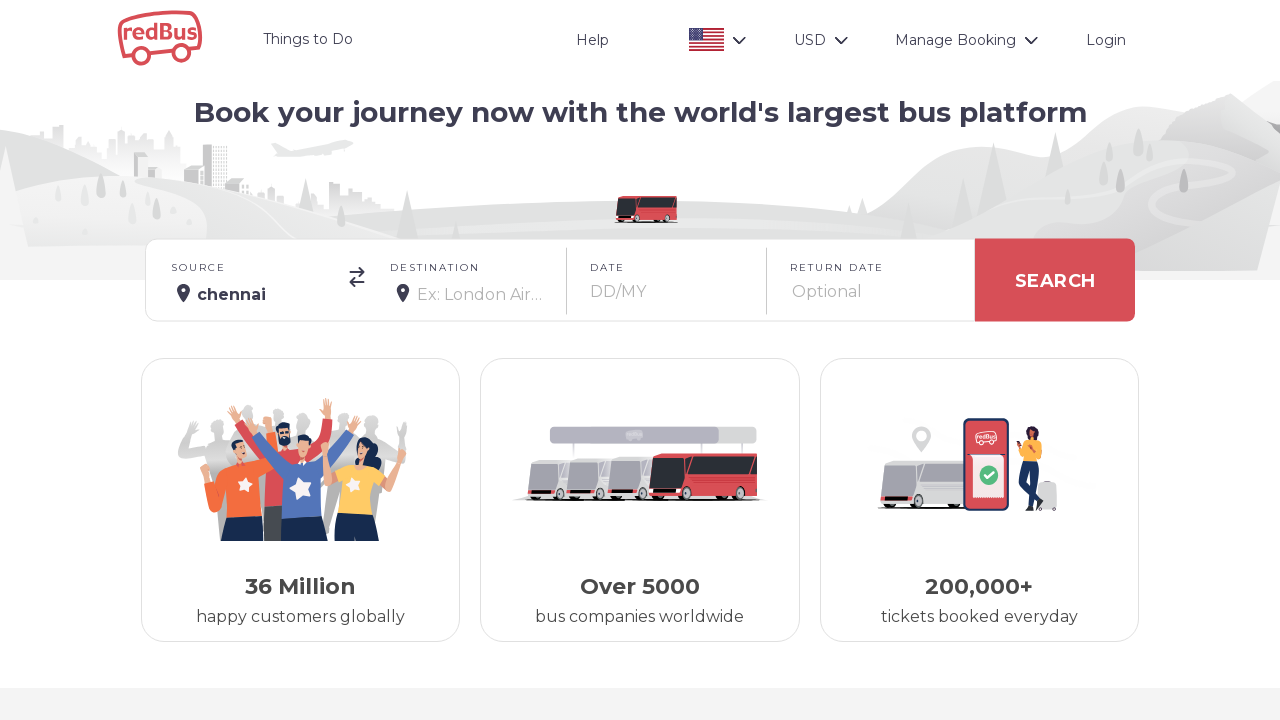

Filled destination field with 'tvl' on #dest
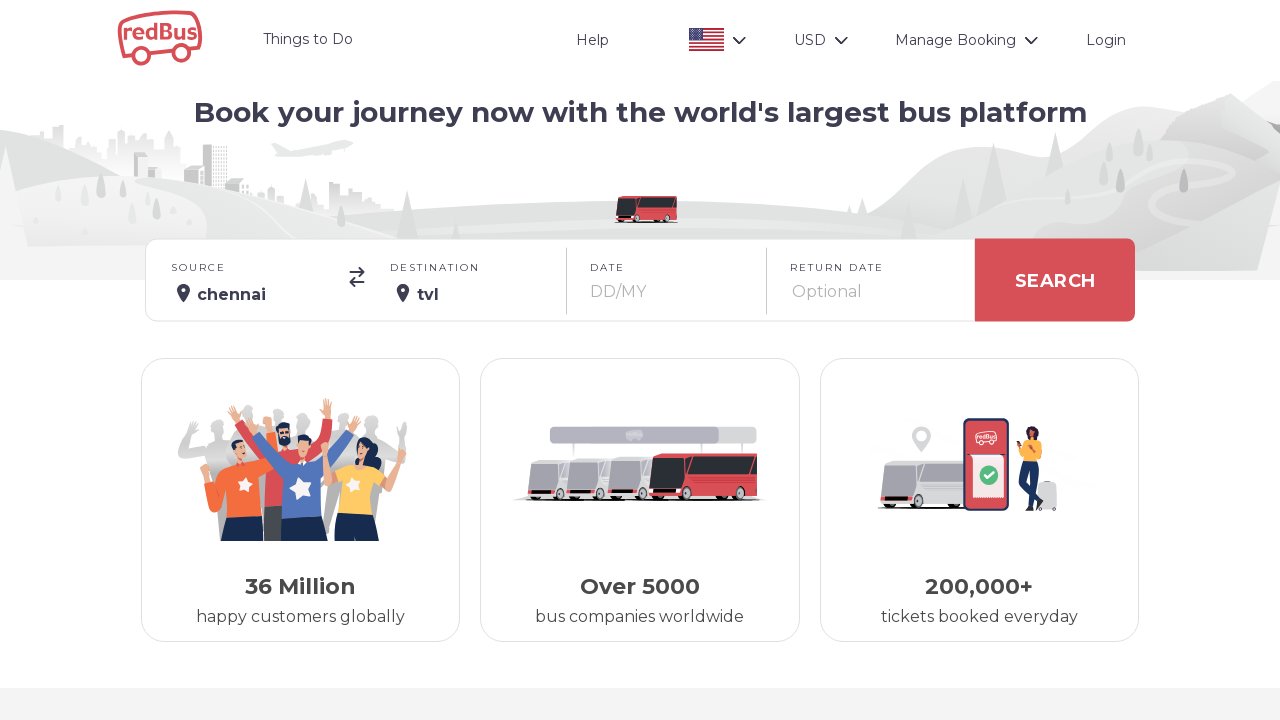

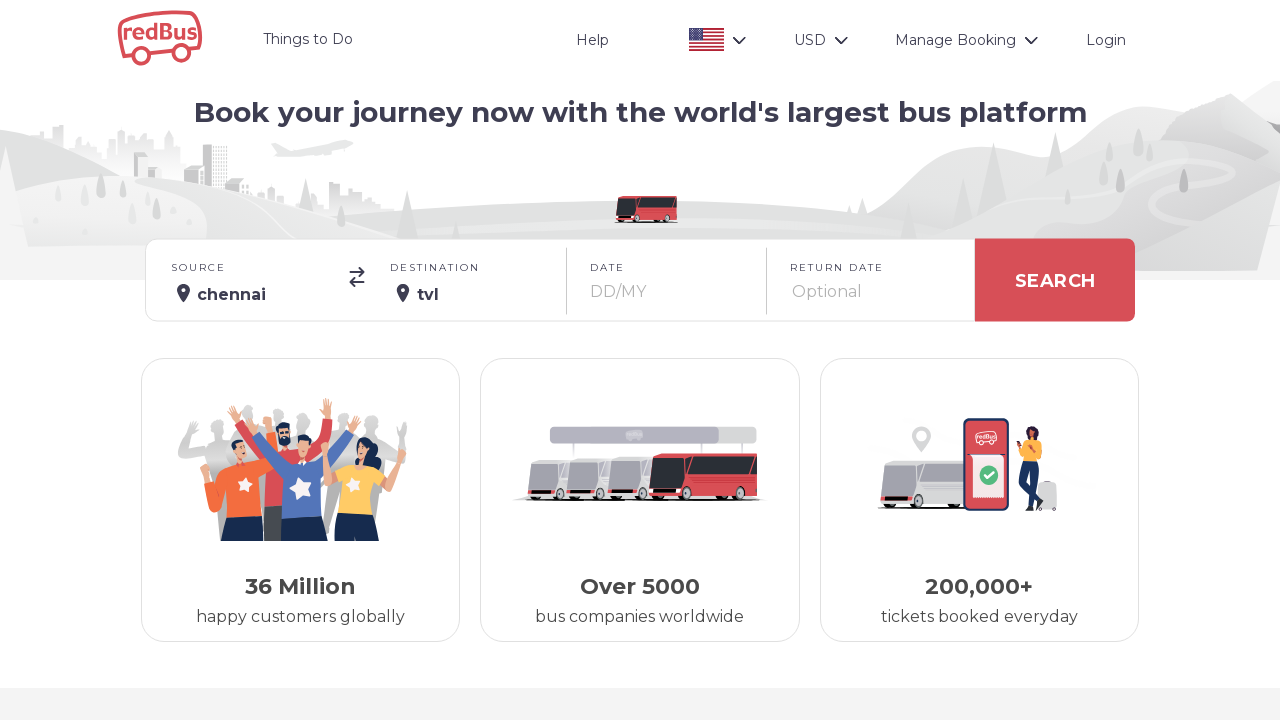